Tests the text box form by filling in the full name input field with a sample name

Starting URL: https://demoqa.com/text-box

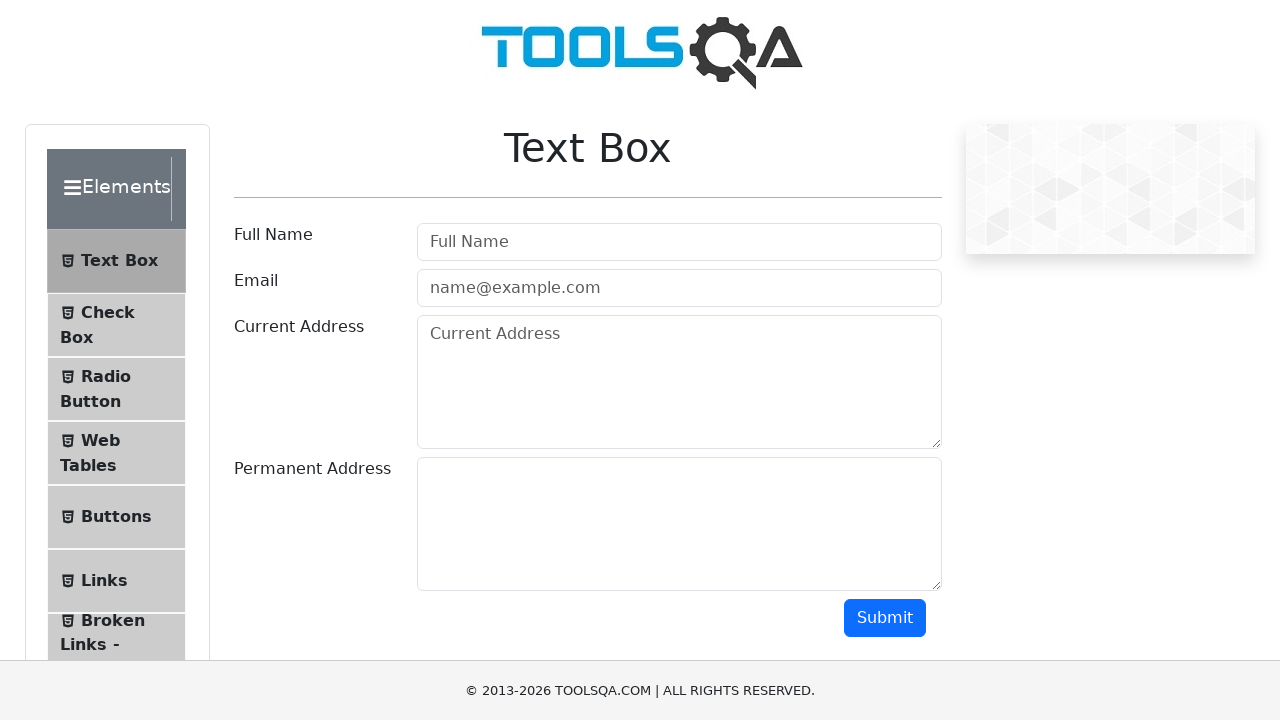

Filled full name input field with 'John Doe' on //input[@id='userName']
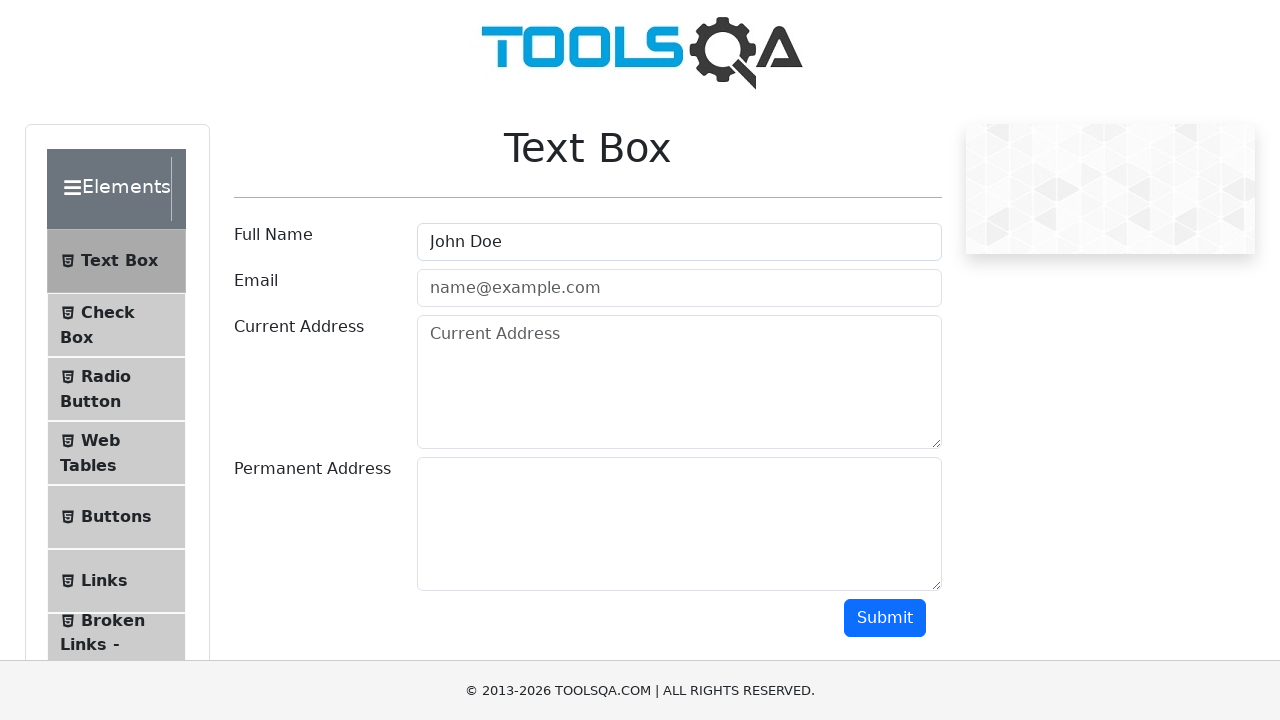

Waited 1000ms to verify input was entered
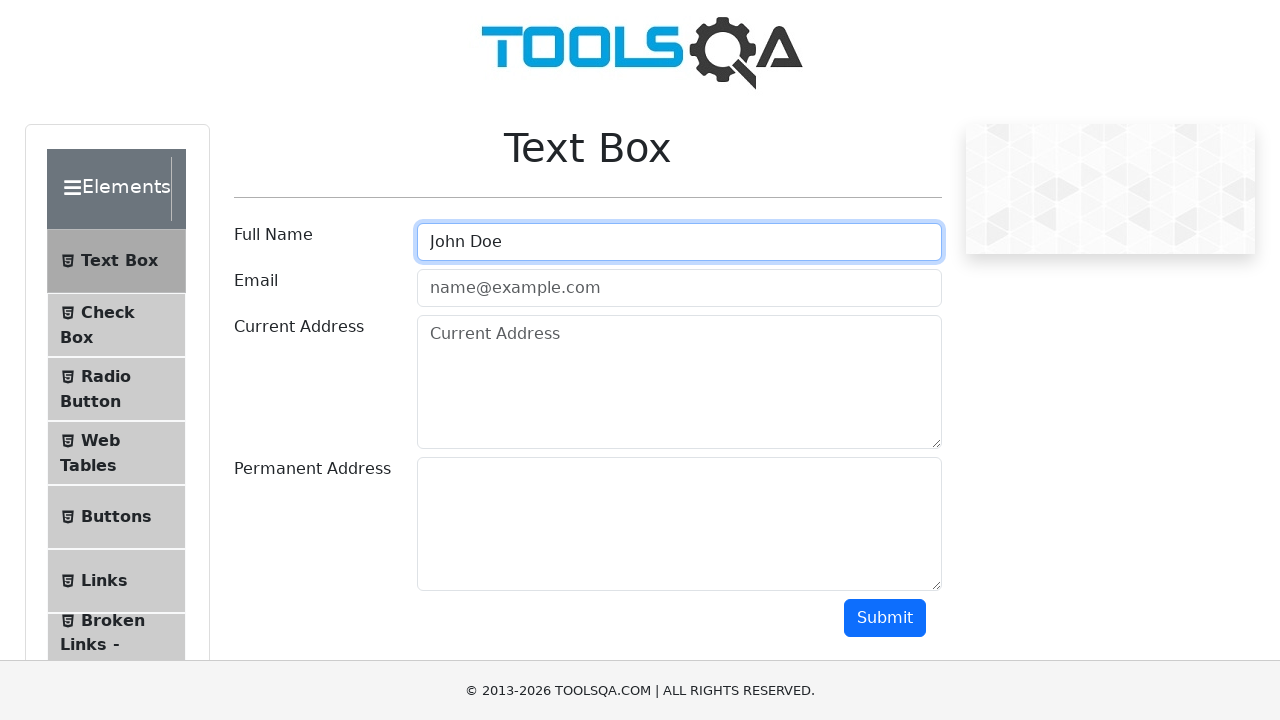

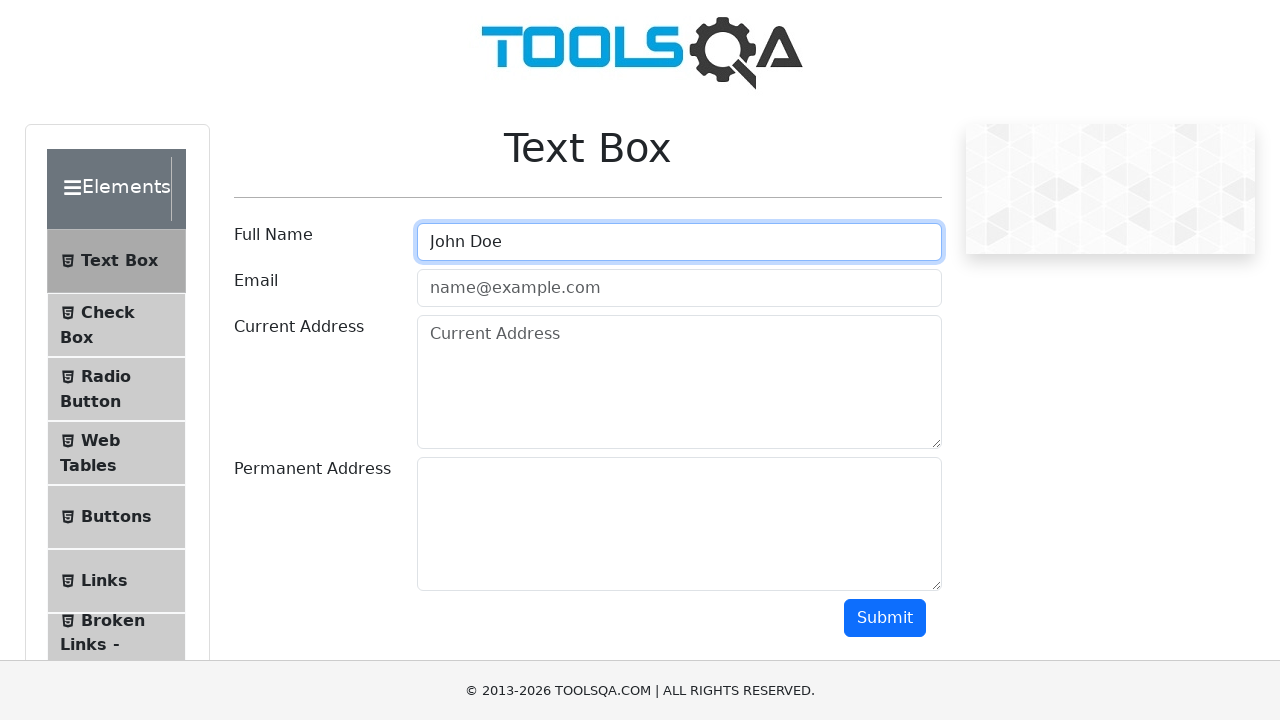